Tests click and hold functionality on an element to verify it becomes focused

Starting URL: https://selenium.dev/selenium/web/mouse_interaction.html

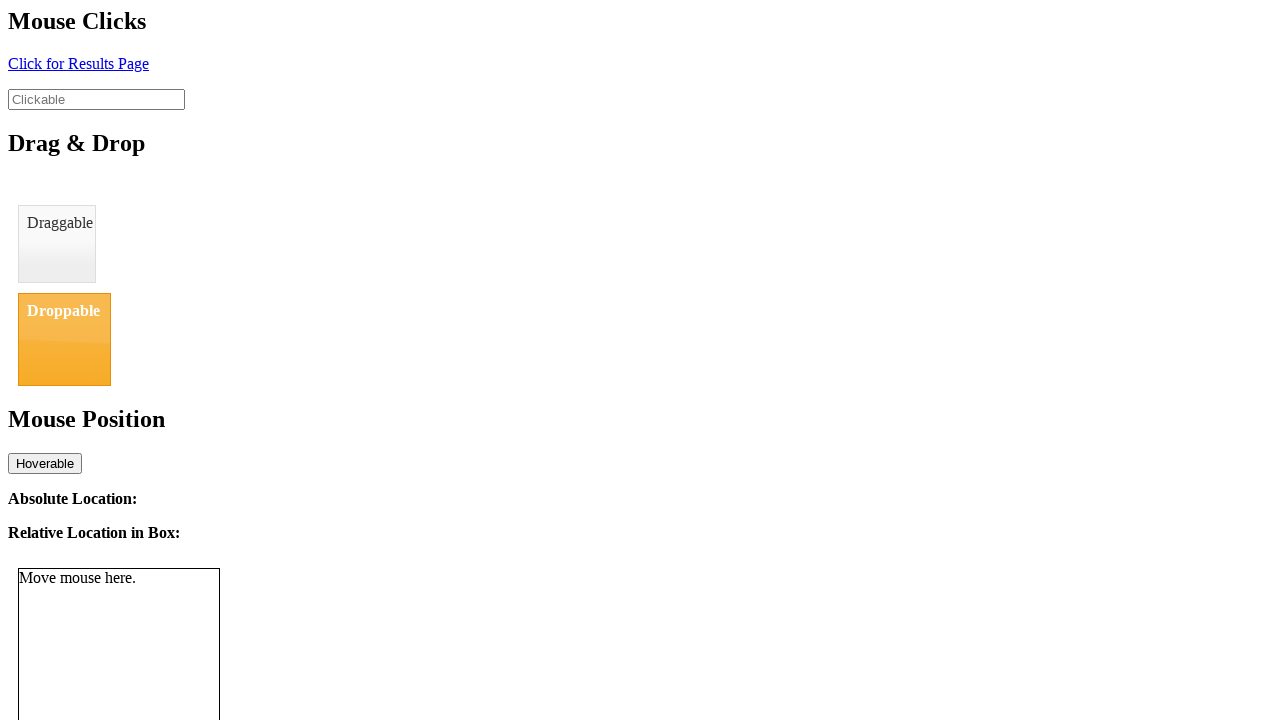

Clicked and held on the clickable element with 500ms delay at (96, 99) on #clickable
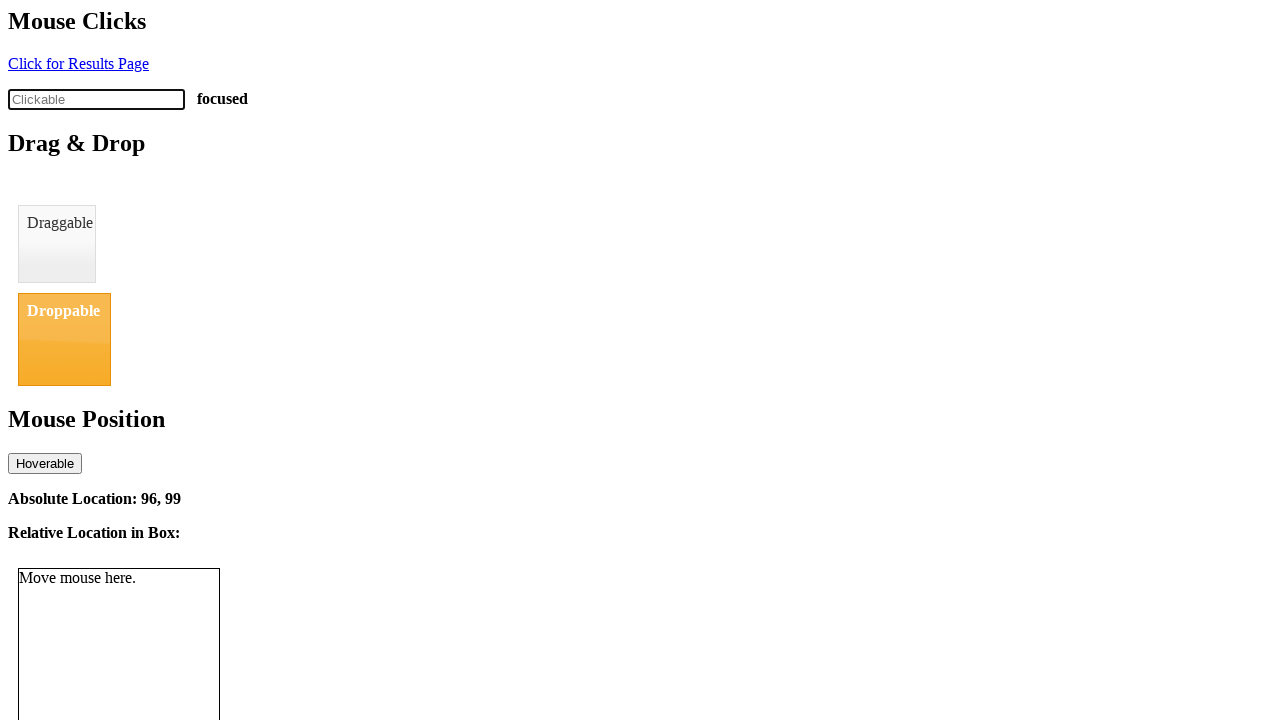

Verified element is focused by checking click-status text content
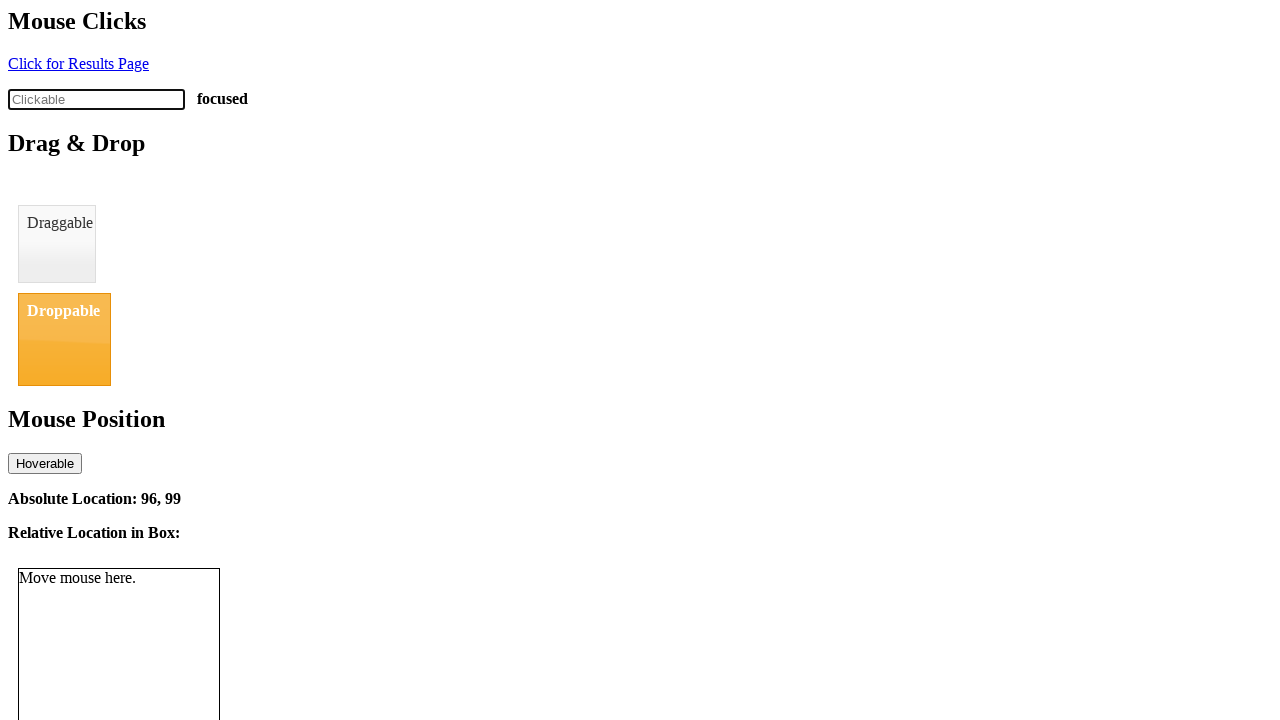

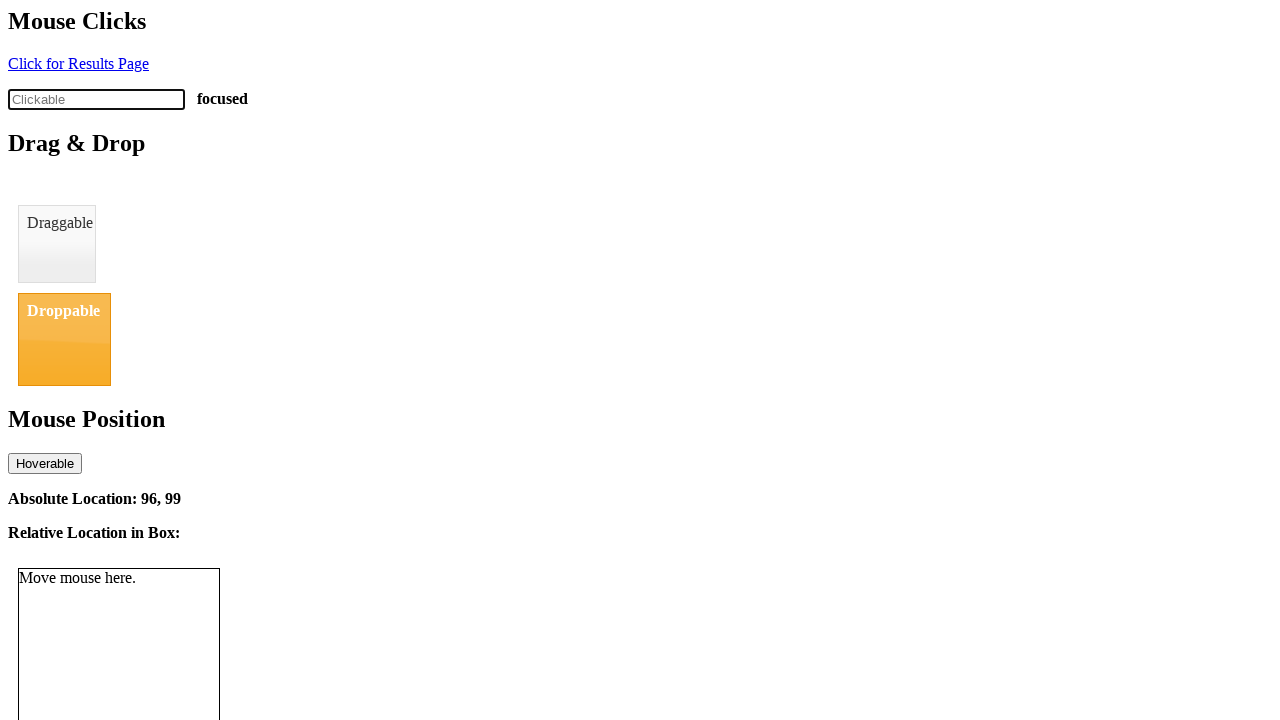